Tests dropdown selection by selecting an option using its value attribute (value="1")

Starting URL: https://the-internet.herokuapp.com/dropdown

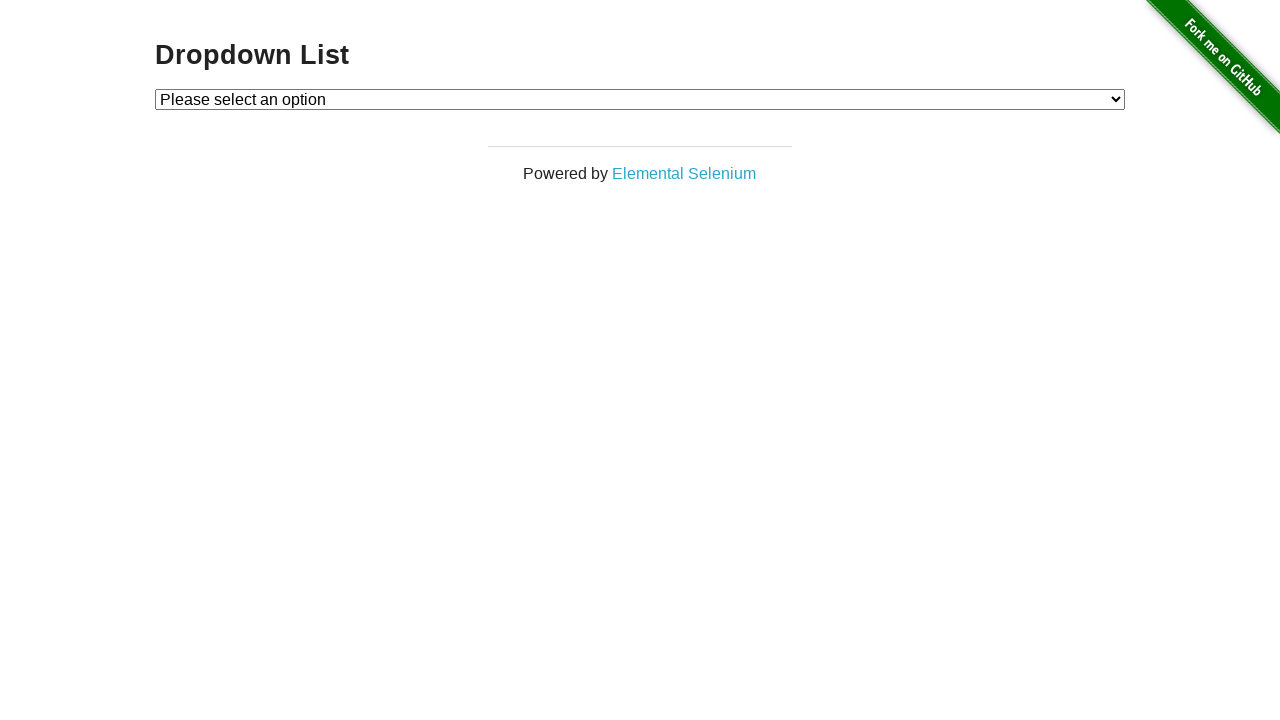

Selected dropdown option with value='1' on #dropdown
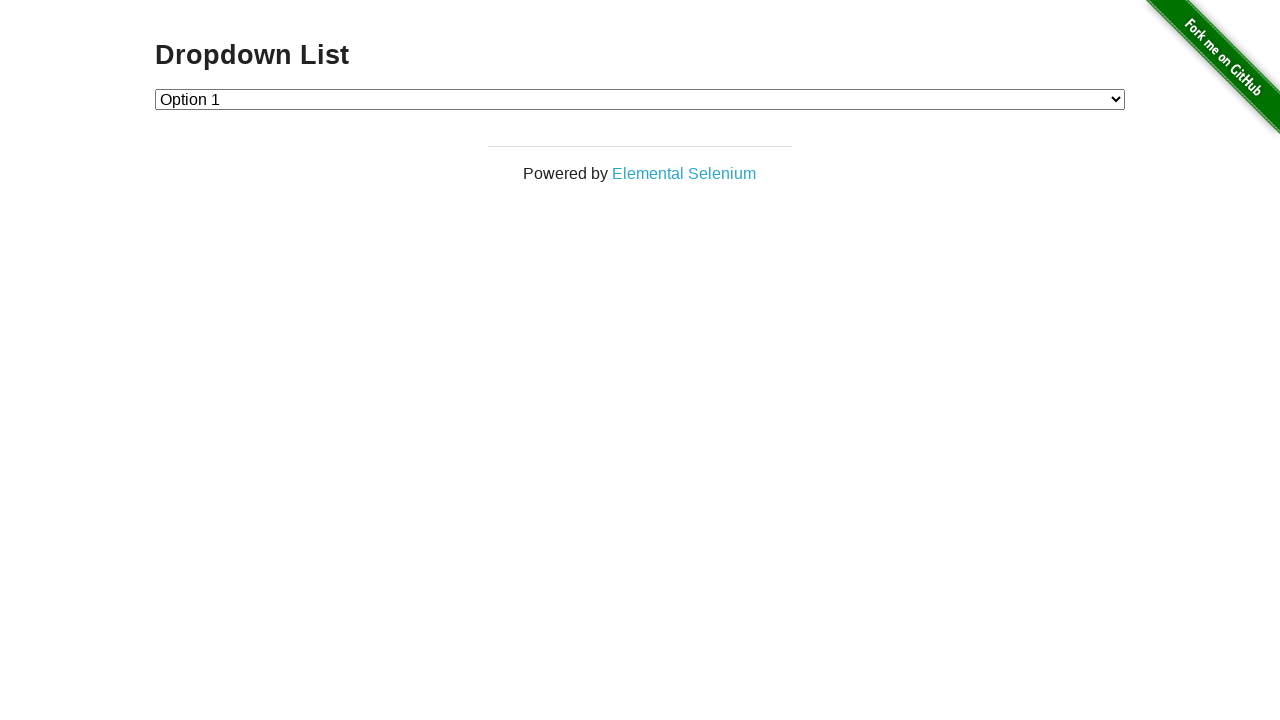

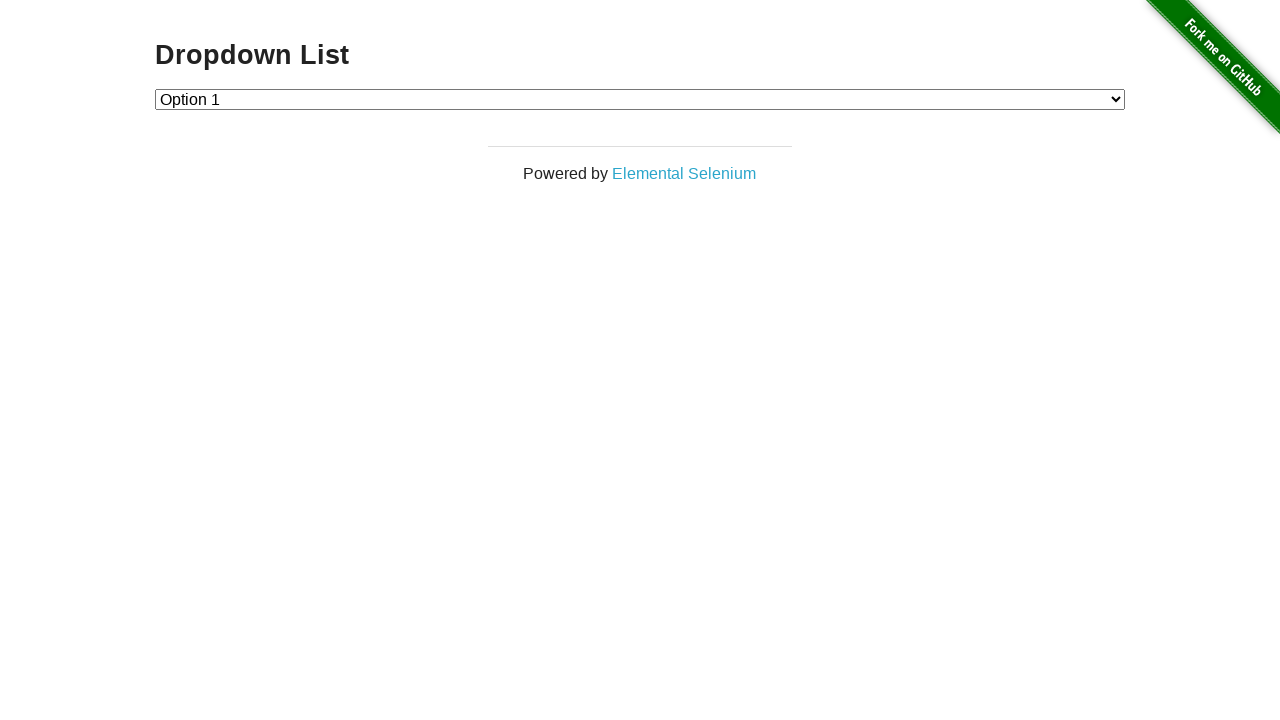